Tests checkbox functionality by ensuring both checkboxes on the page are checked

Starting URL: https://the-internet.herokuapp.com/checkboxes

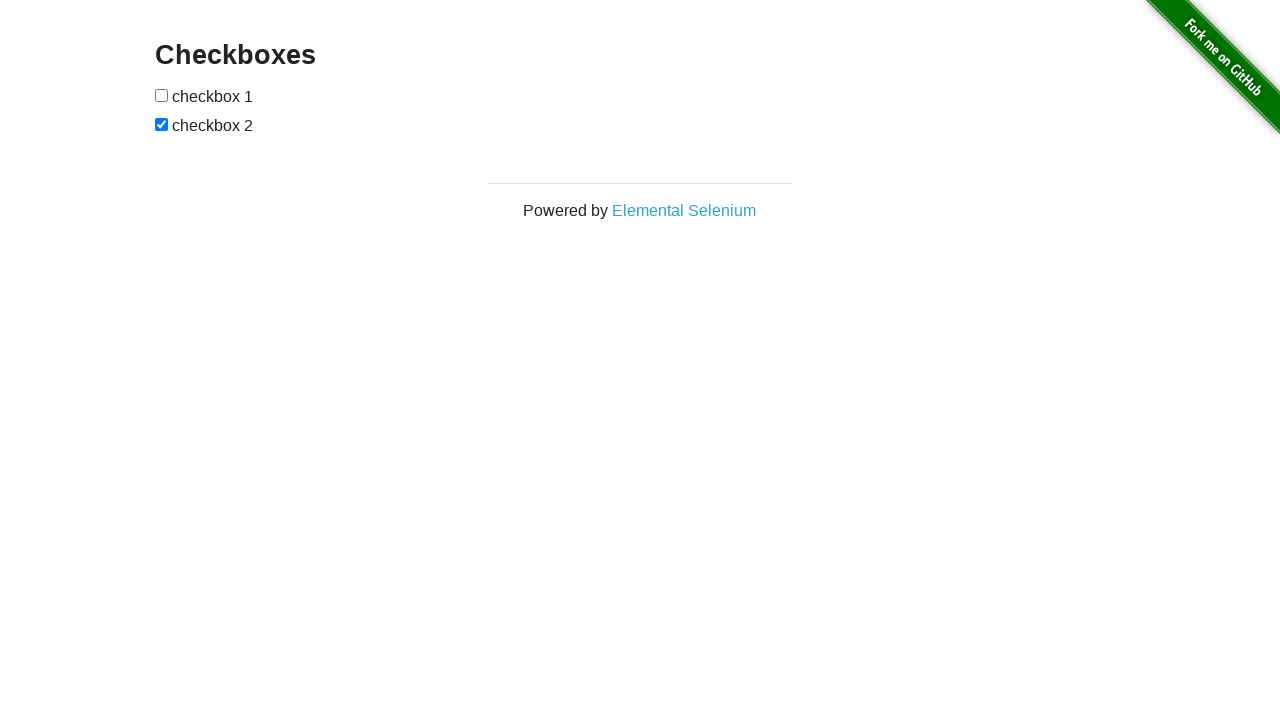

Located the first checkbox on the page
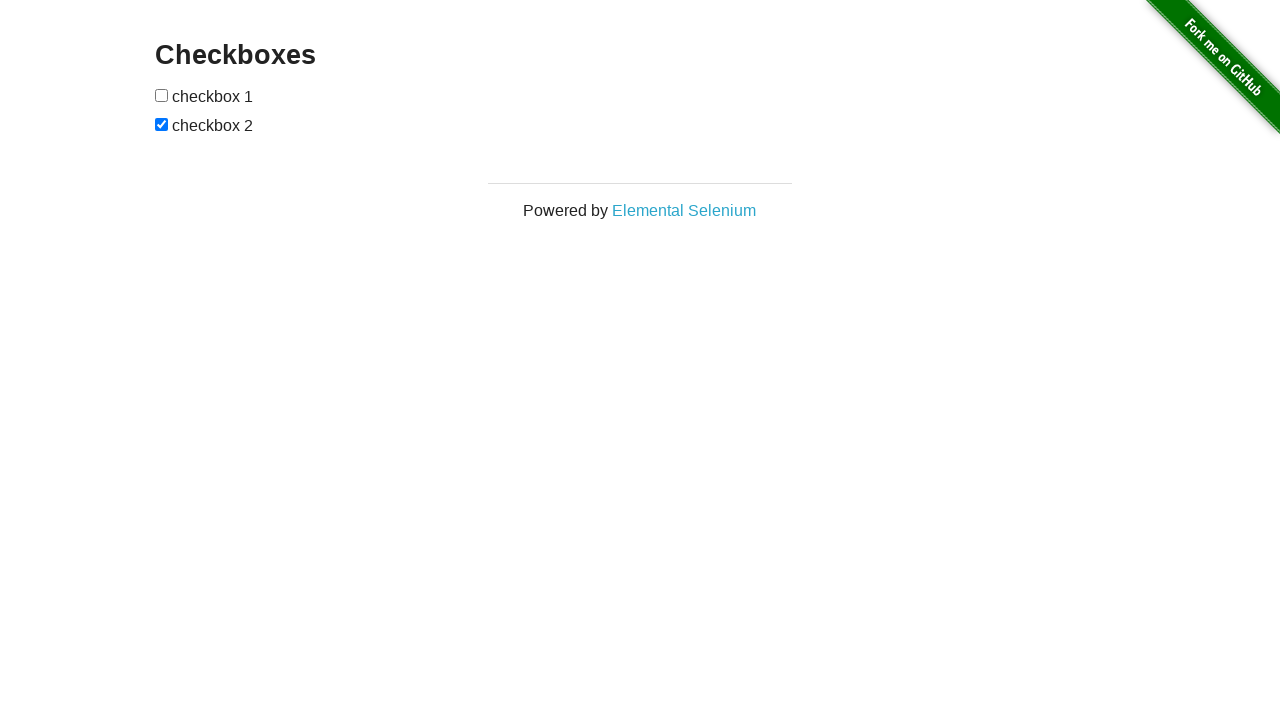

Checked if first checkbox is already checked
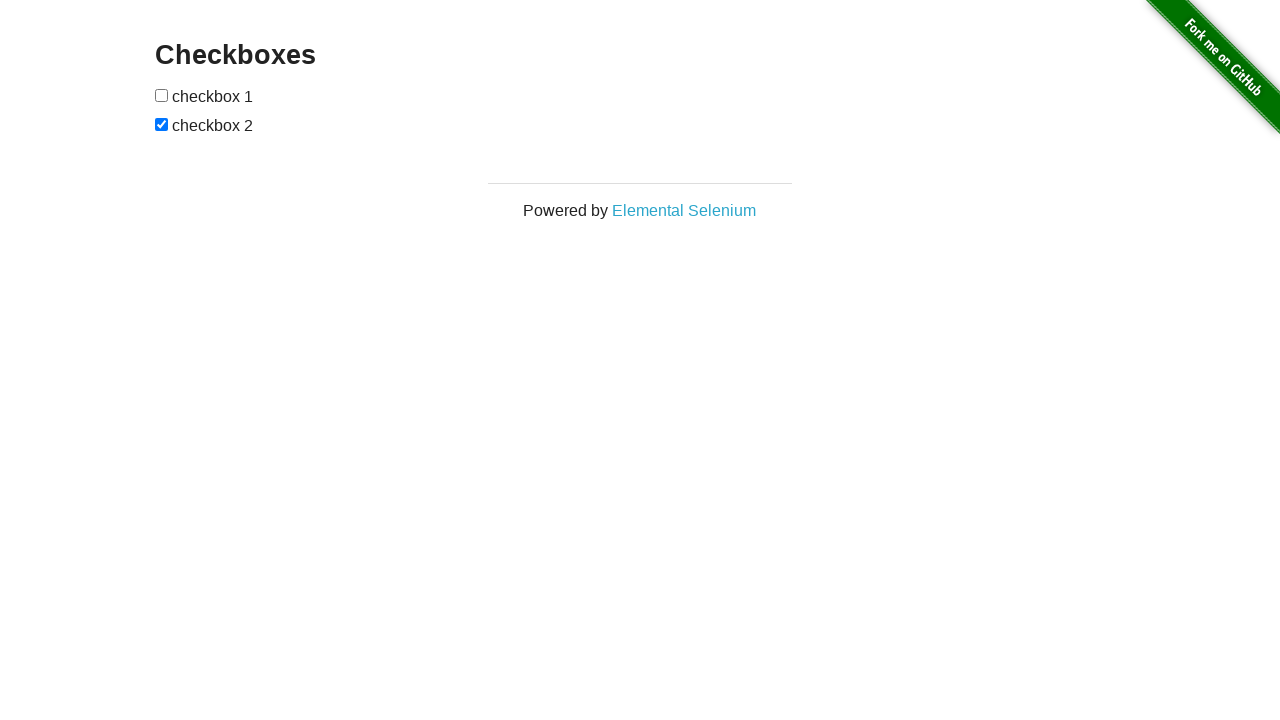

Clicked first checkbox to check it at (162, 95) on input[type='checkbox'] >> nth=0
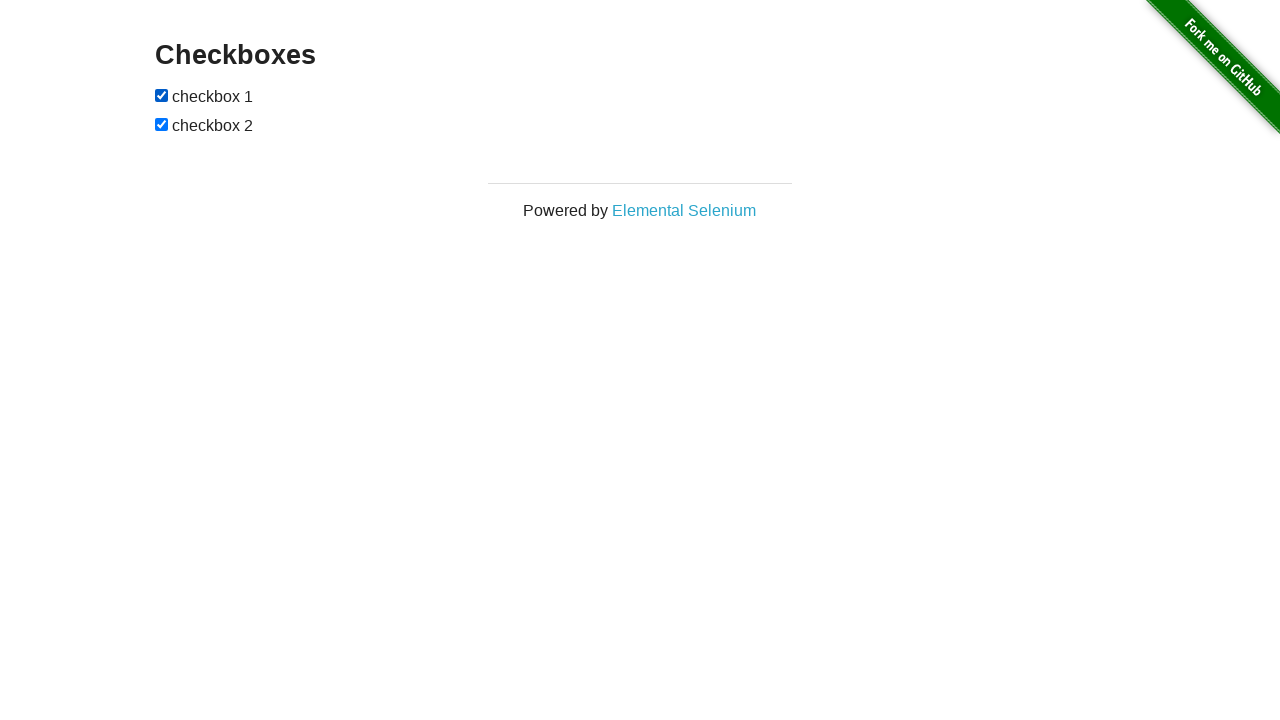

Asserted that first checkbox is checked
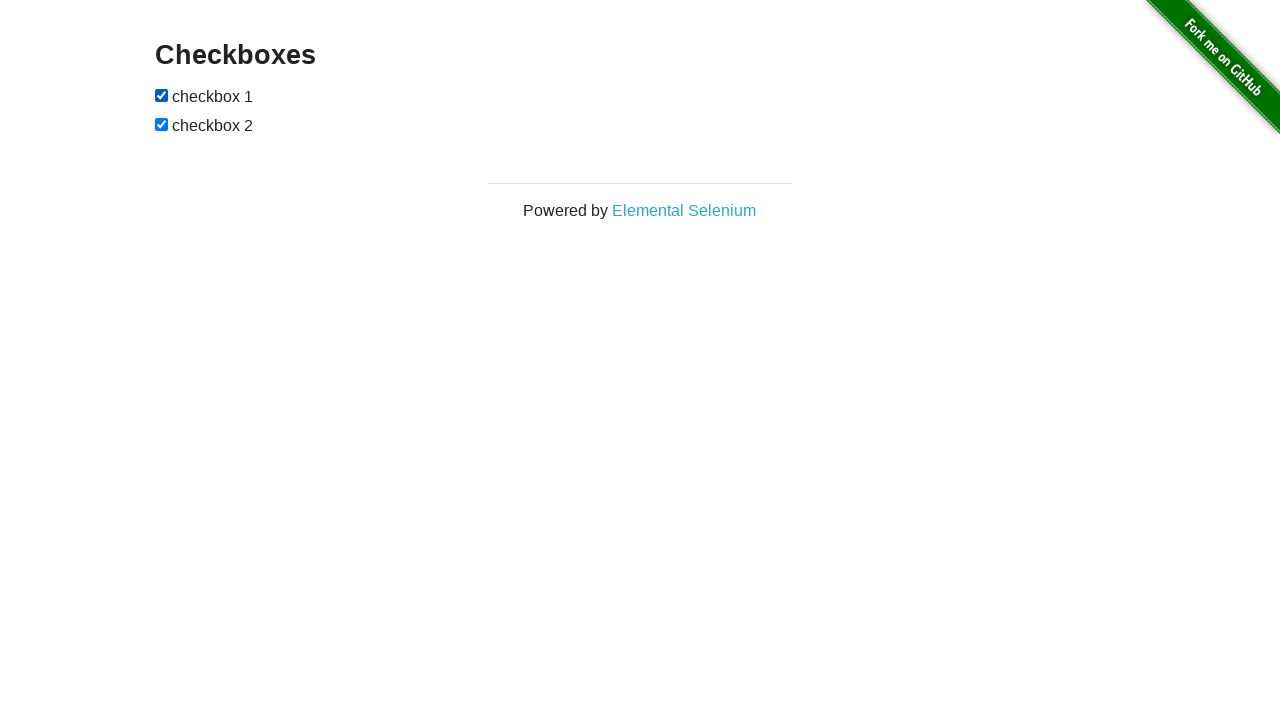

Asserted that second checkbox is checked
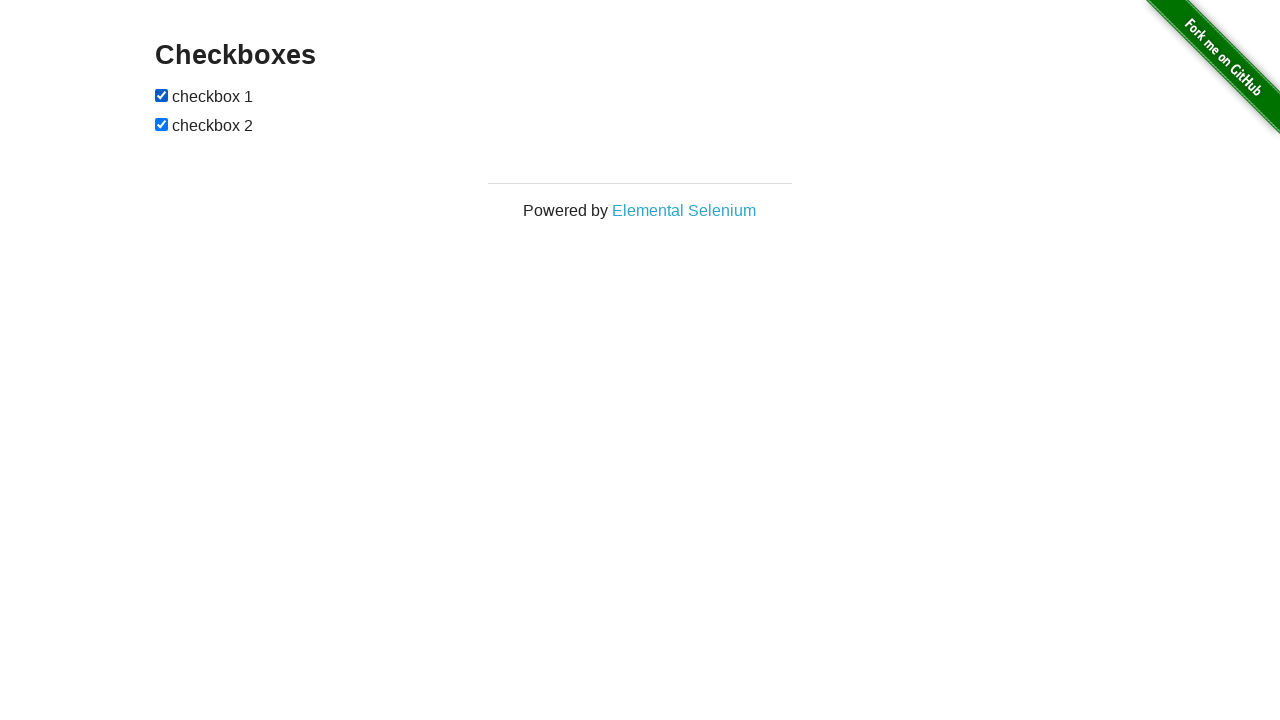

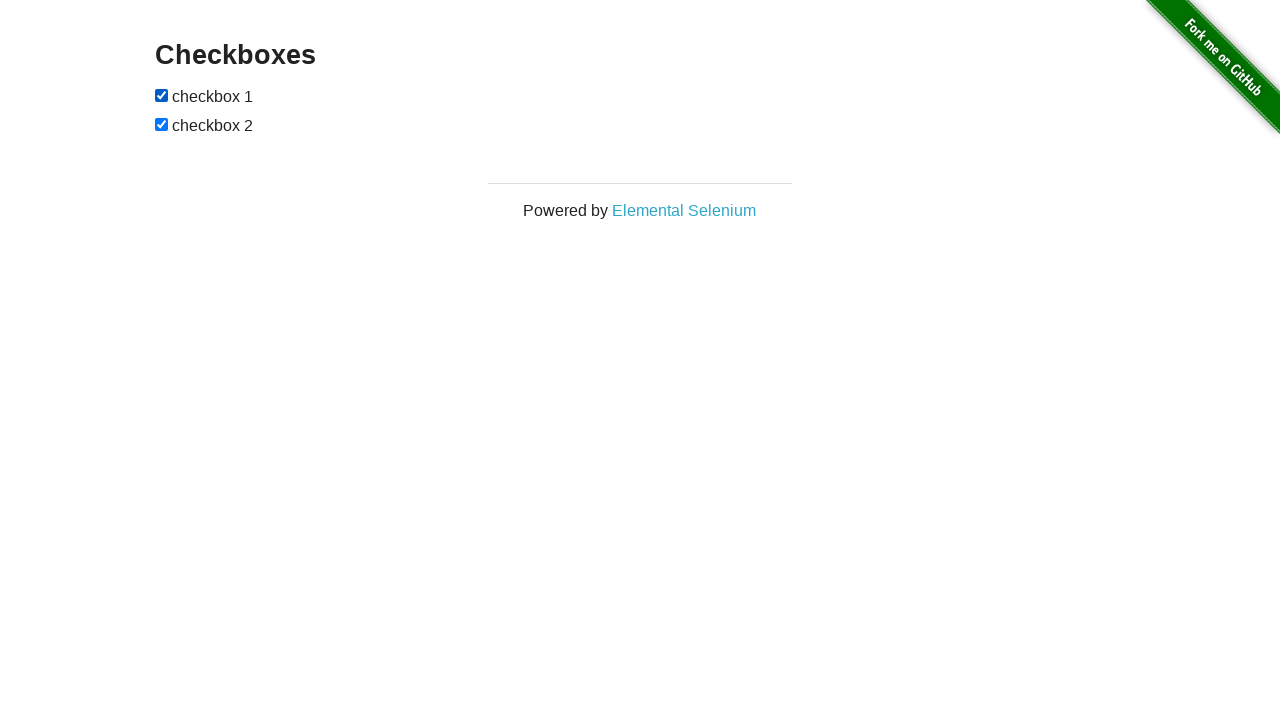